Tests marking individual todo items as complete by checking their checkboxes.

Starting URL: https://demo.playwright.dev/todomvc

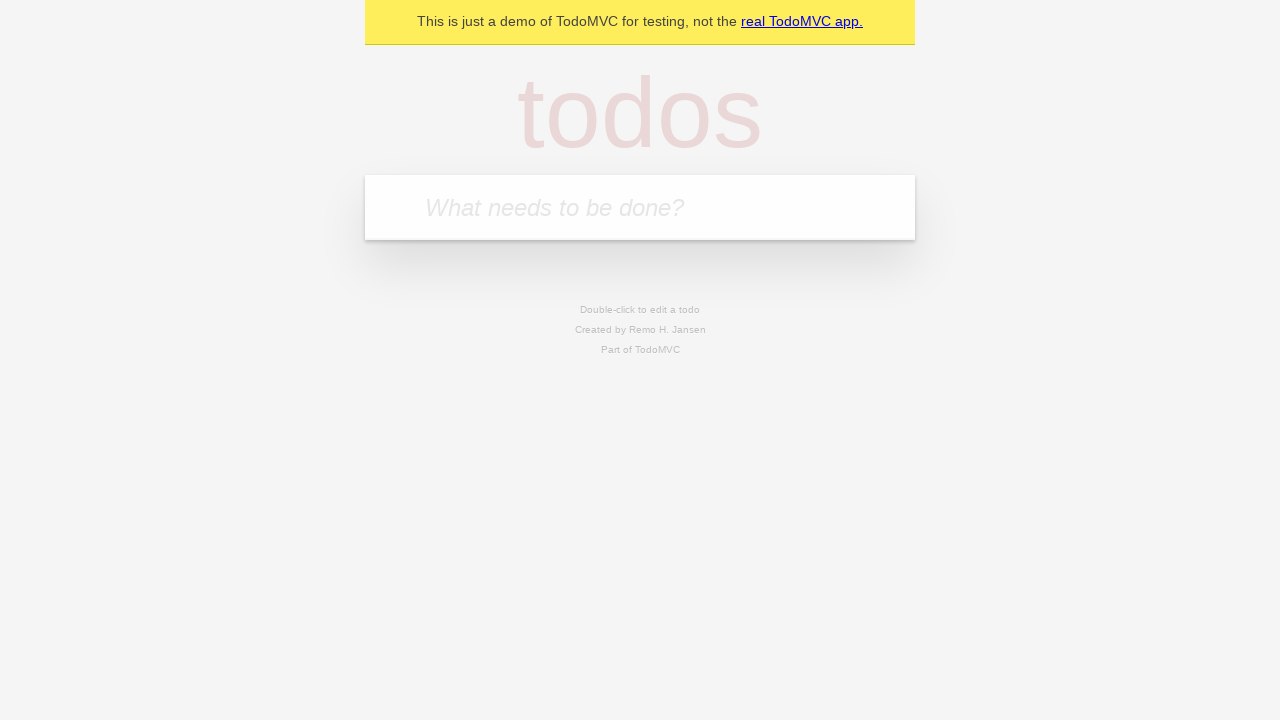

Filled todo input with 'buy some cheese' on internal:attr=[placeholder="What needs to be done?"i]
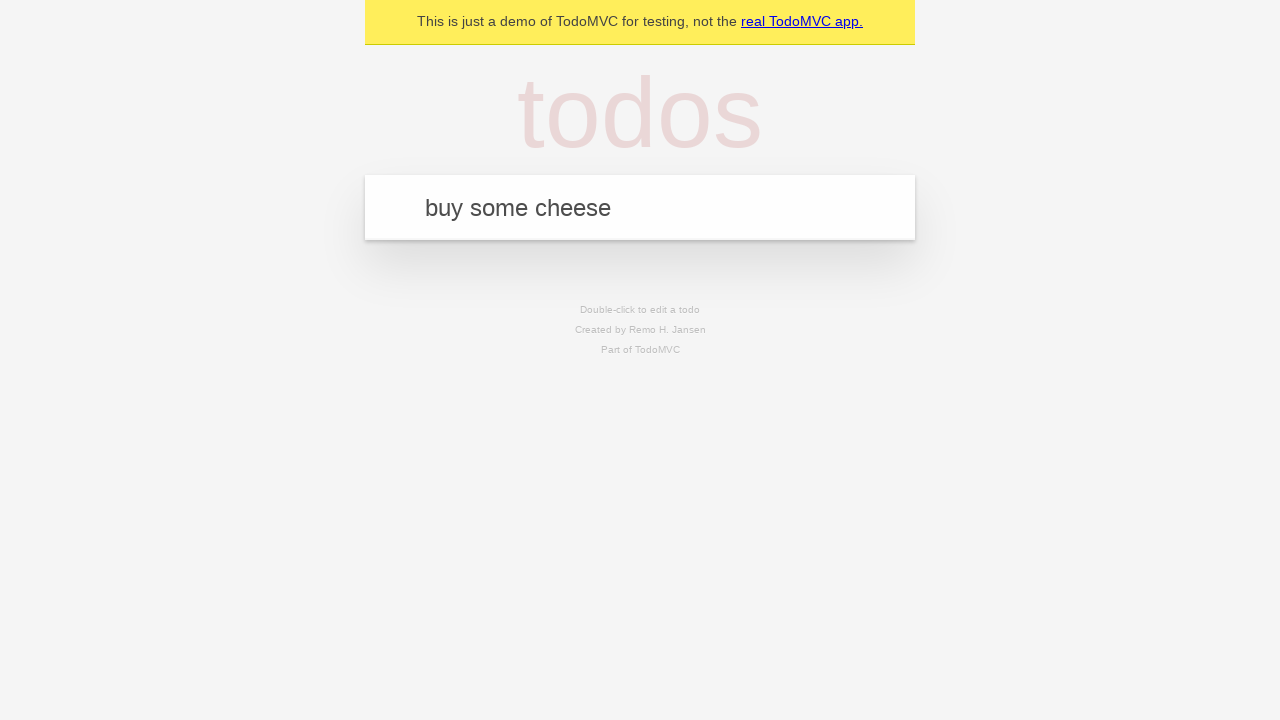

Pressed Enter to add first todo item on internal:attr=[placeholder="What needs to be done?"i]
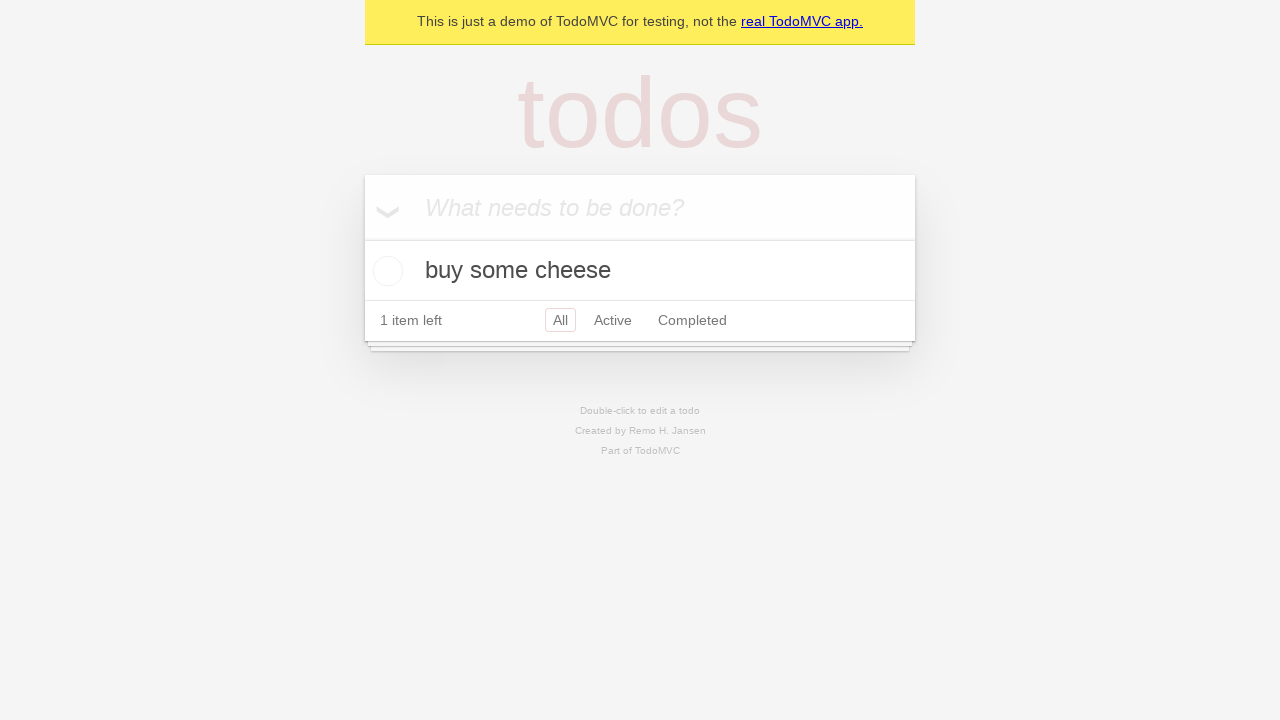

Filled todo input with 'feed the cat' on internal:attr=[placeholder="What needs to be done?"i]
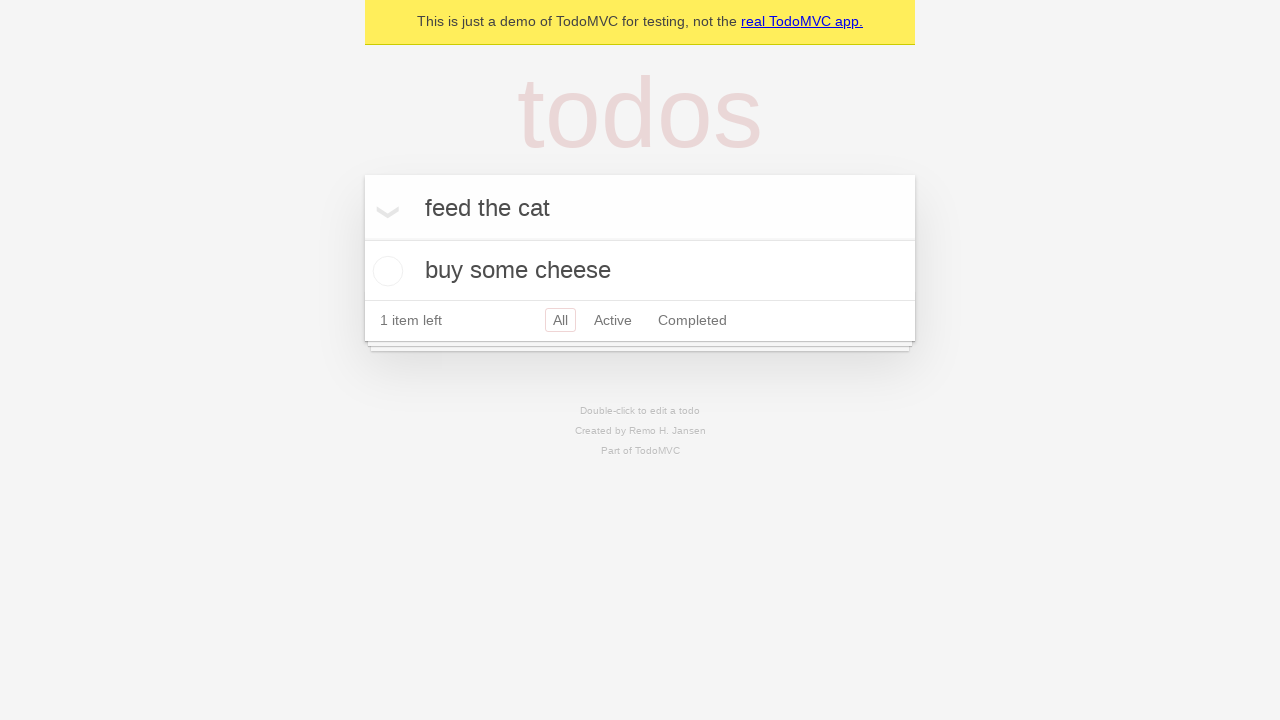

Pressed Enter to add second todo item on internal:attr=[placeholder="What needs to be done?"i]
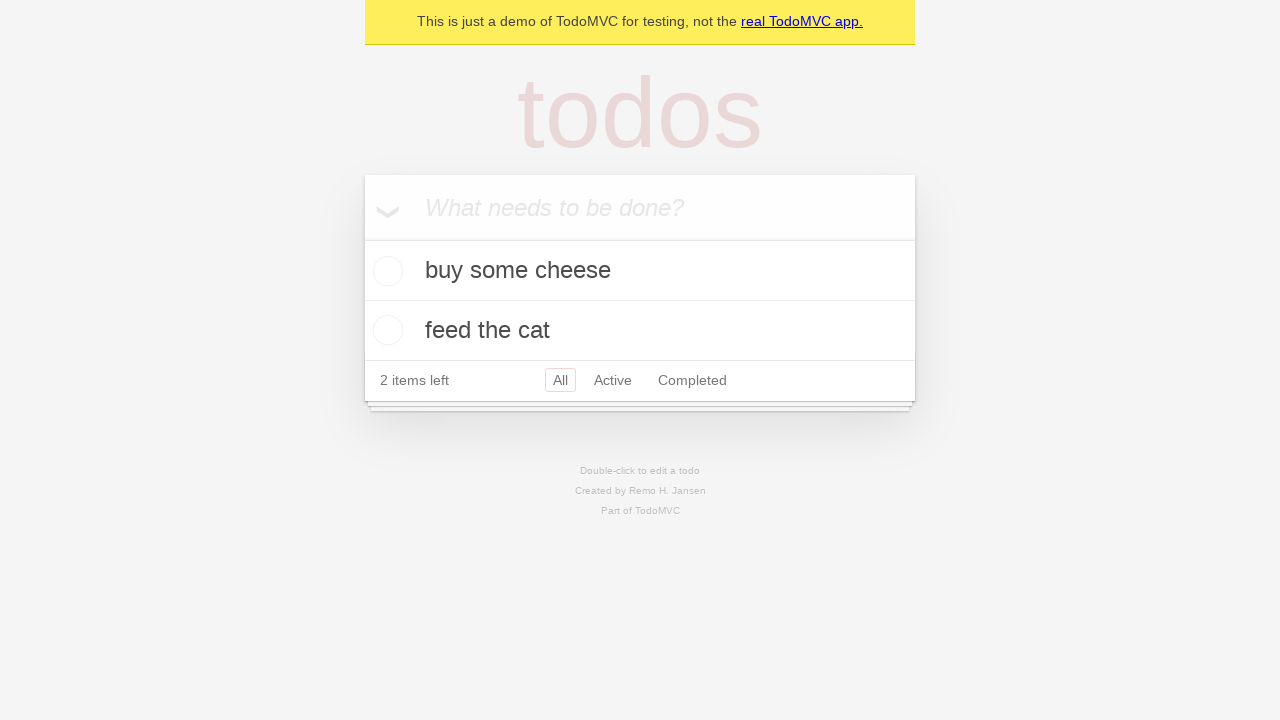

Waited for second todo item to appear
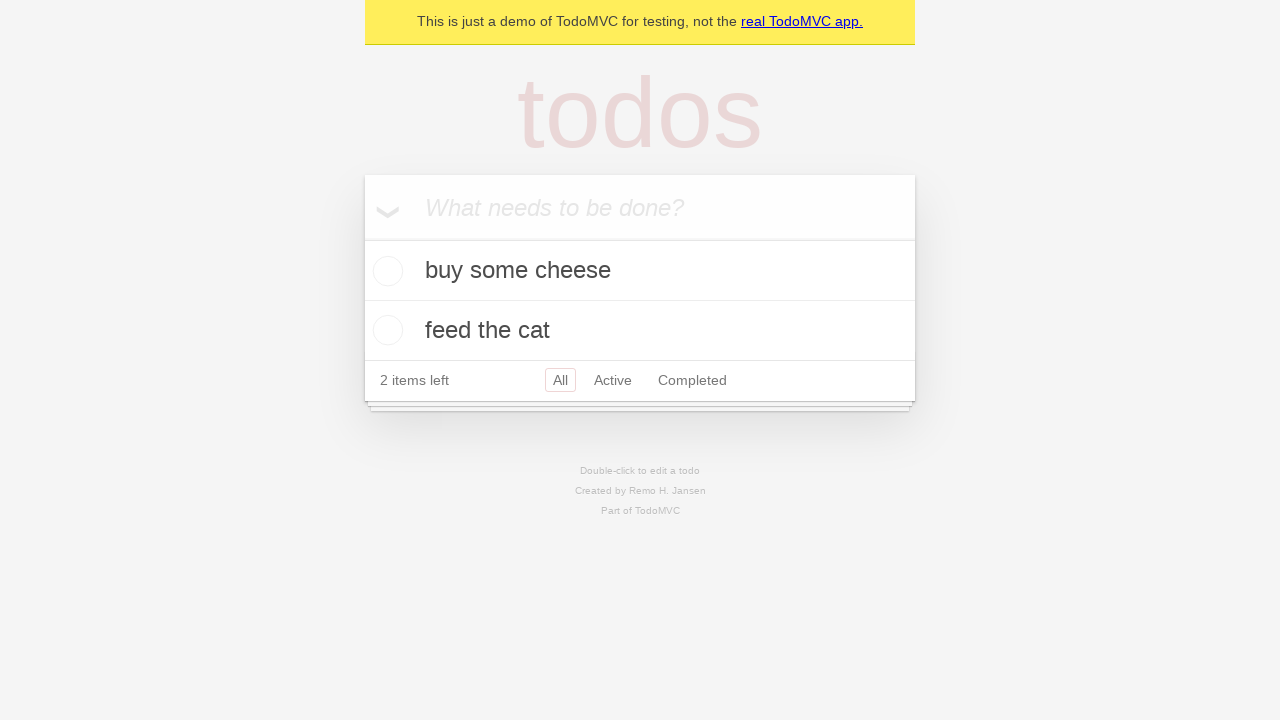

Marked first todo item as complete by checking its checkbox at (385, 271) on [data-testid='todo-item'] >> nth=0 >> internal:role=checkbox
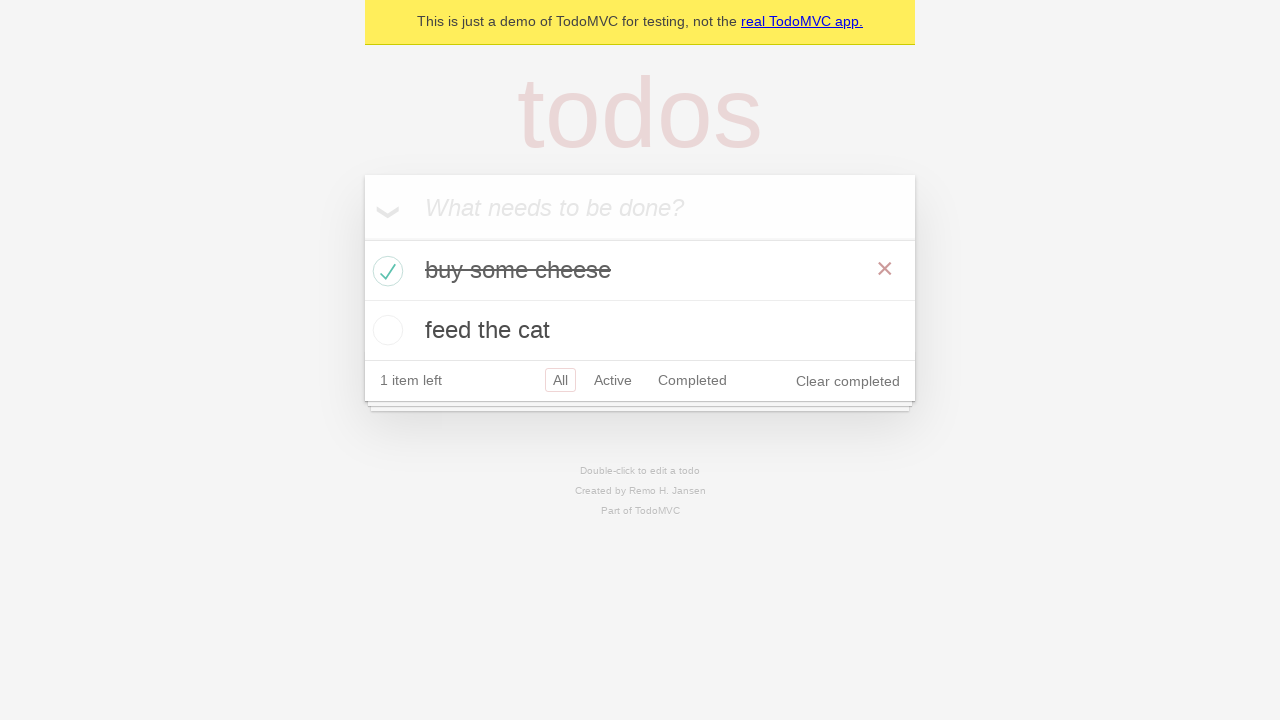

Marked second todo item as complete by checking its checkbox at (385, 330) on [data-testid='todo-item'] >> nth=1 >> internal:role=checkbox
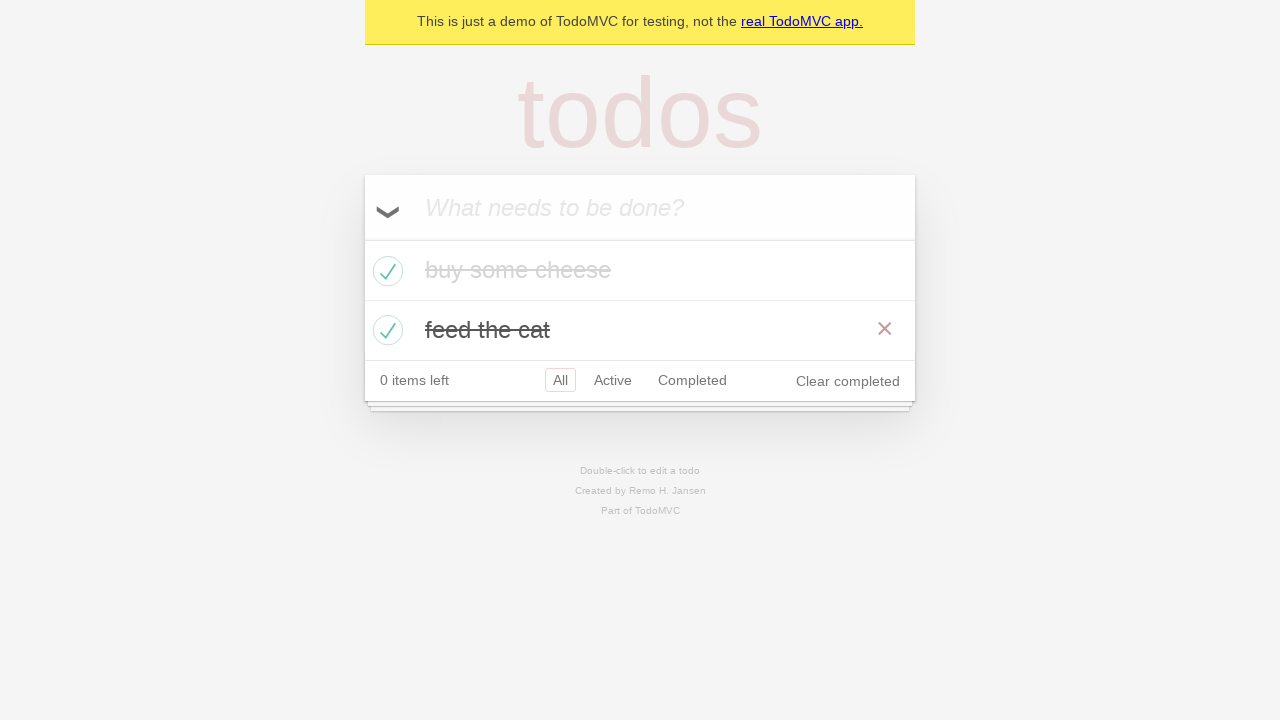

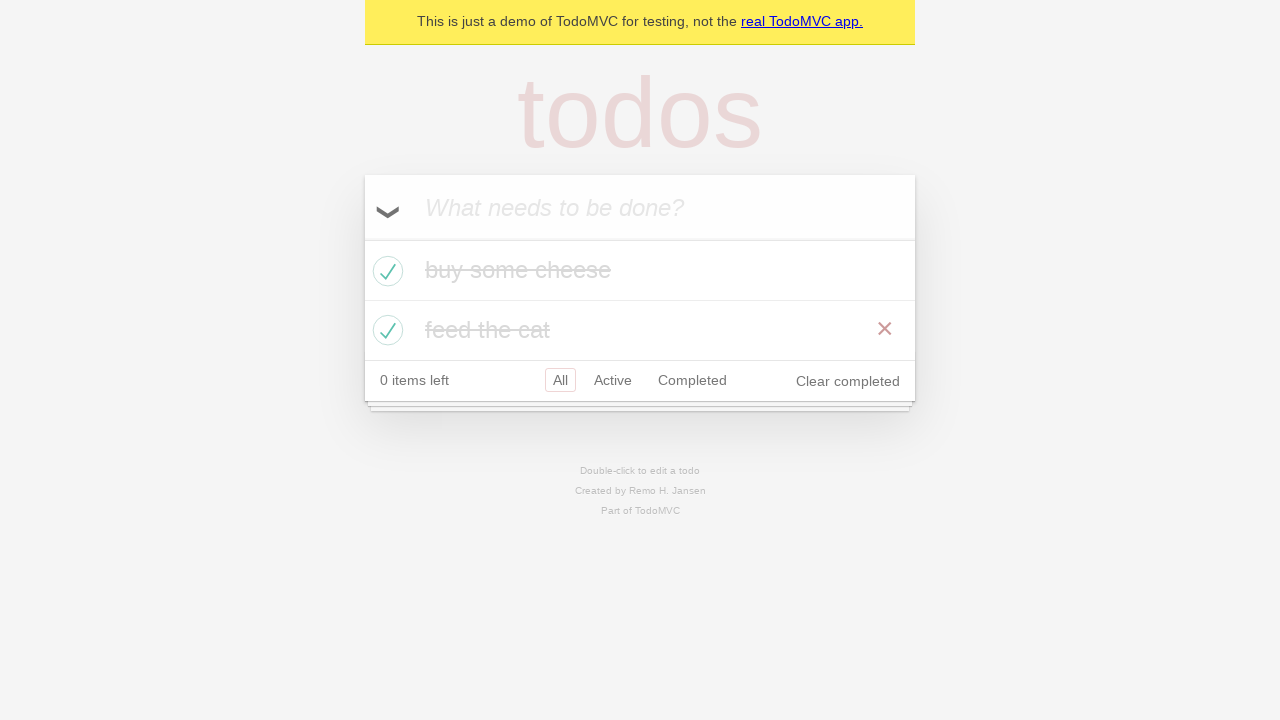